Tests checkbox functionality by finding all checkboxes on the automation practice page and clicking each one to select them.

Starting URL: https://rahulshettyacademy.com/AutomationPractice/

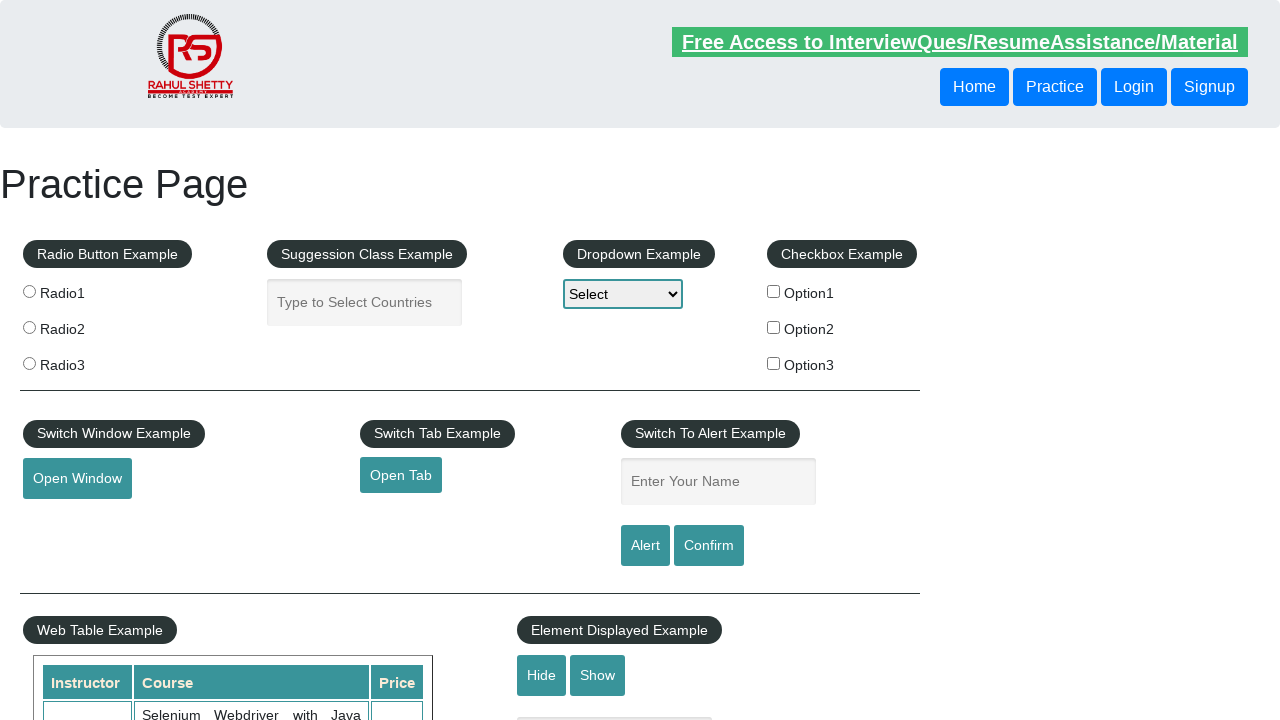

Navigated to automation practice page
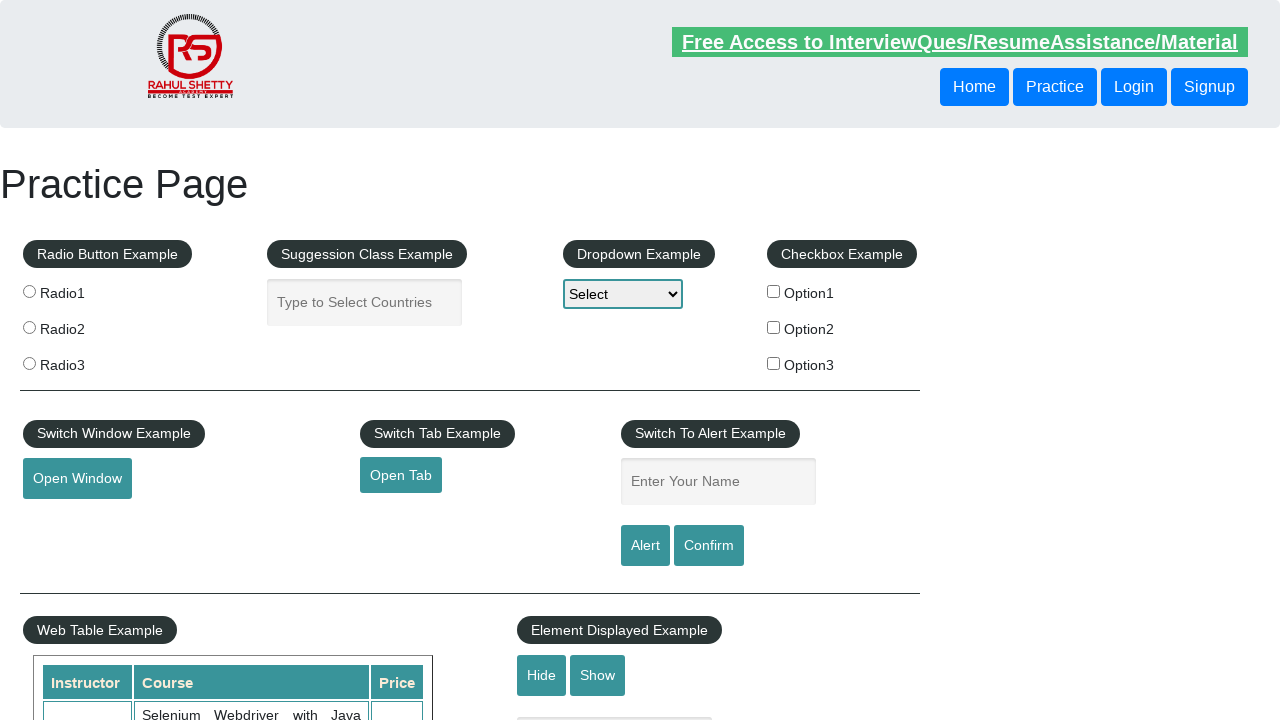

Checkboxes loaded and available
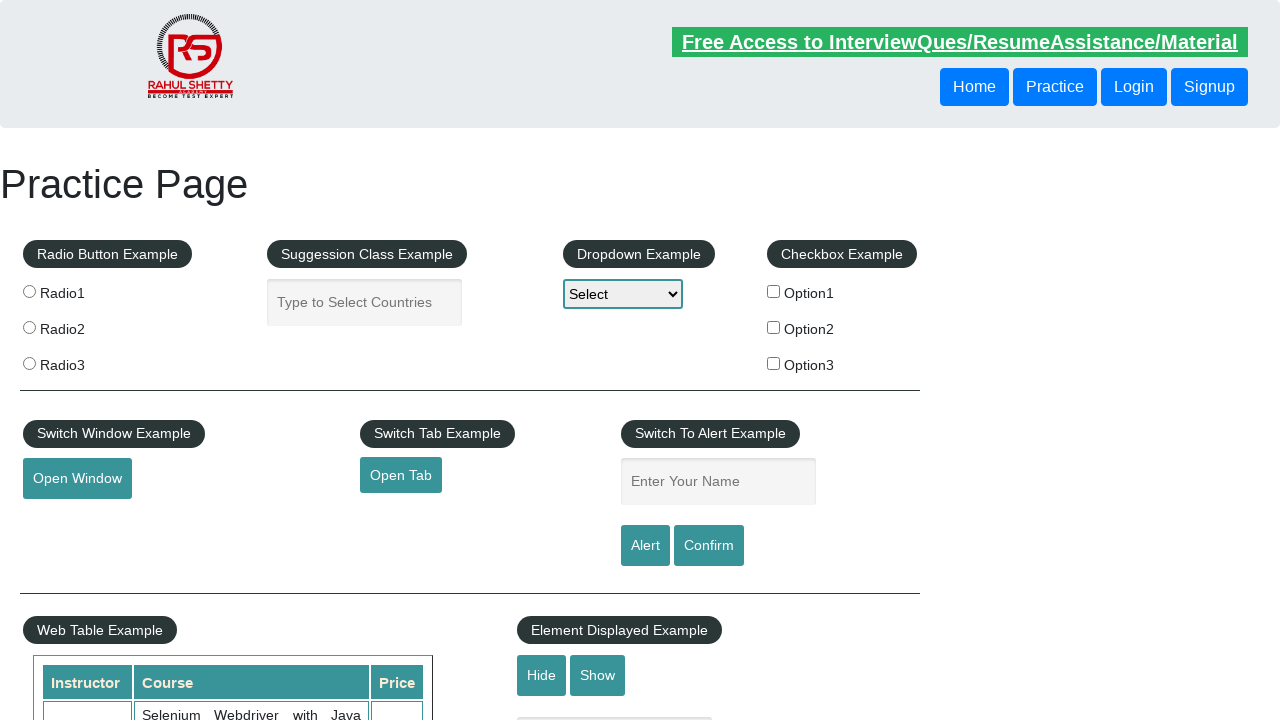

Located all checkboxes on the page
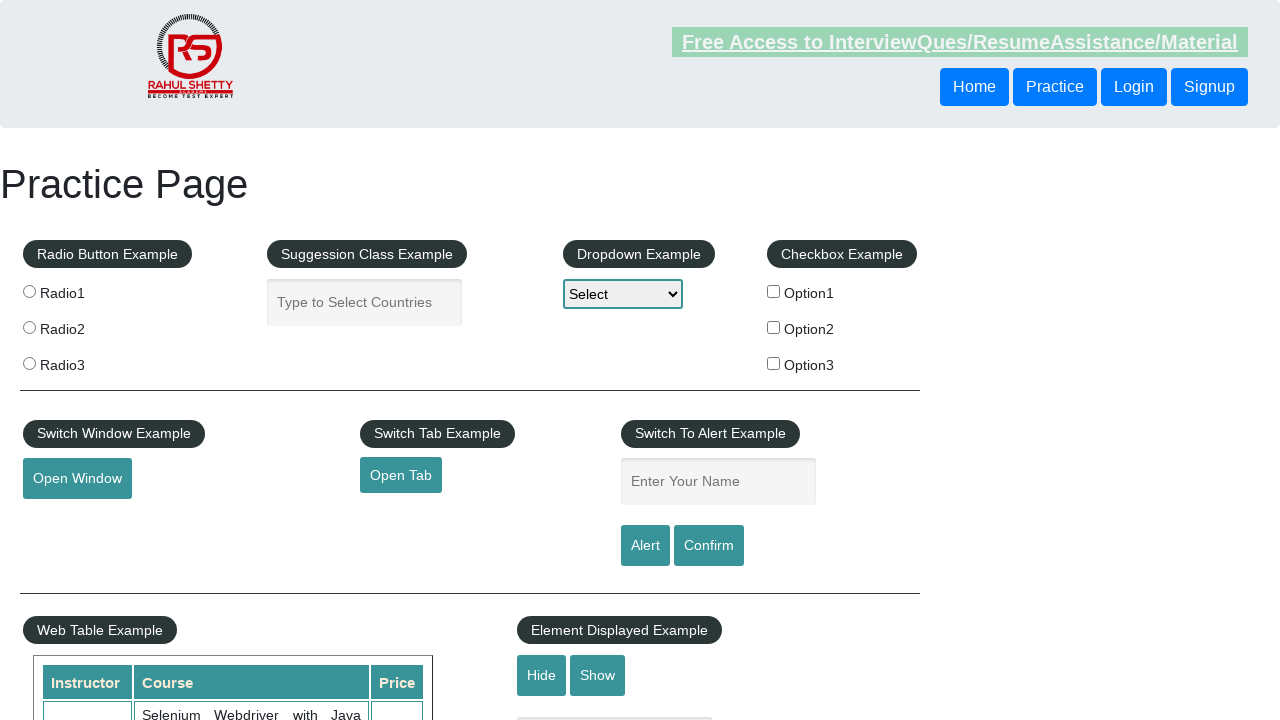

Found 3 checkboxes to select
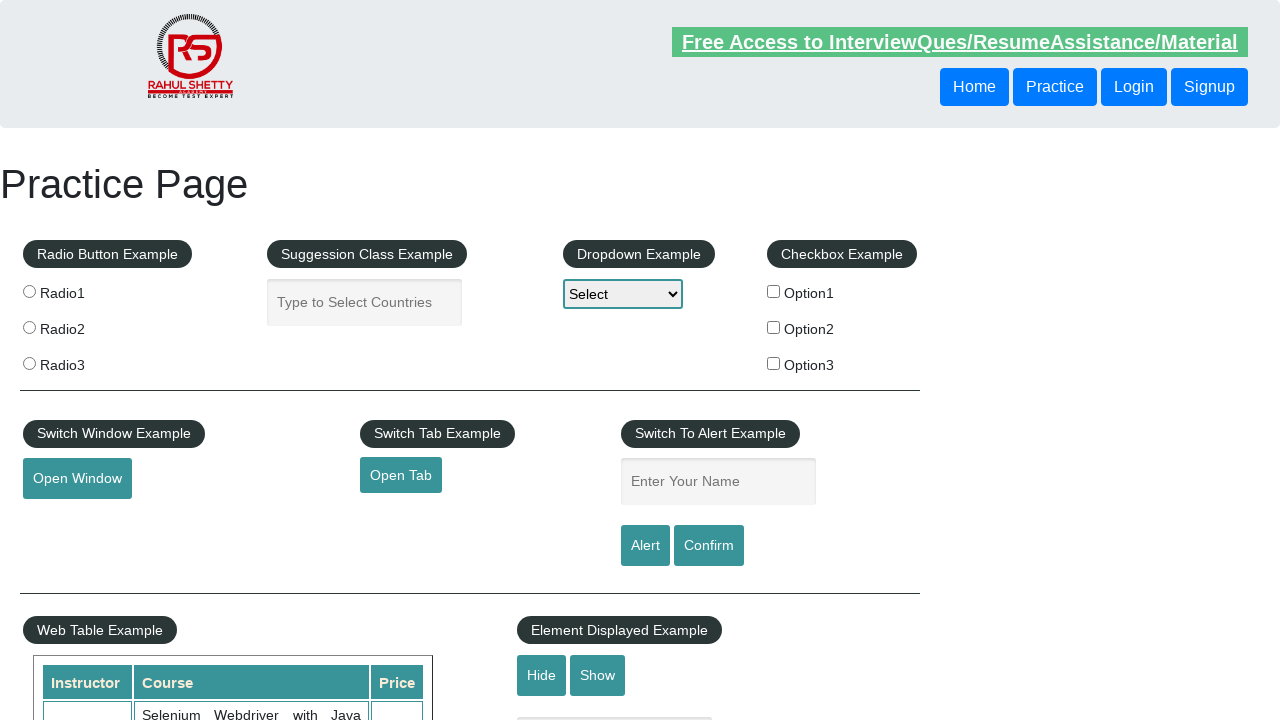

Clicked checkbox 1 of 3 at (774, 291) on xpath=//label/input[@type='checkbox'] >> nth=0
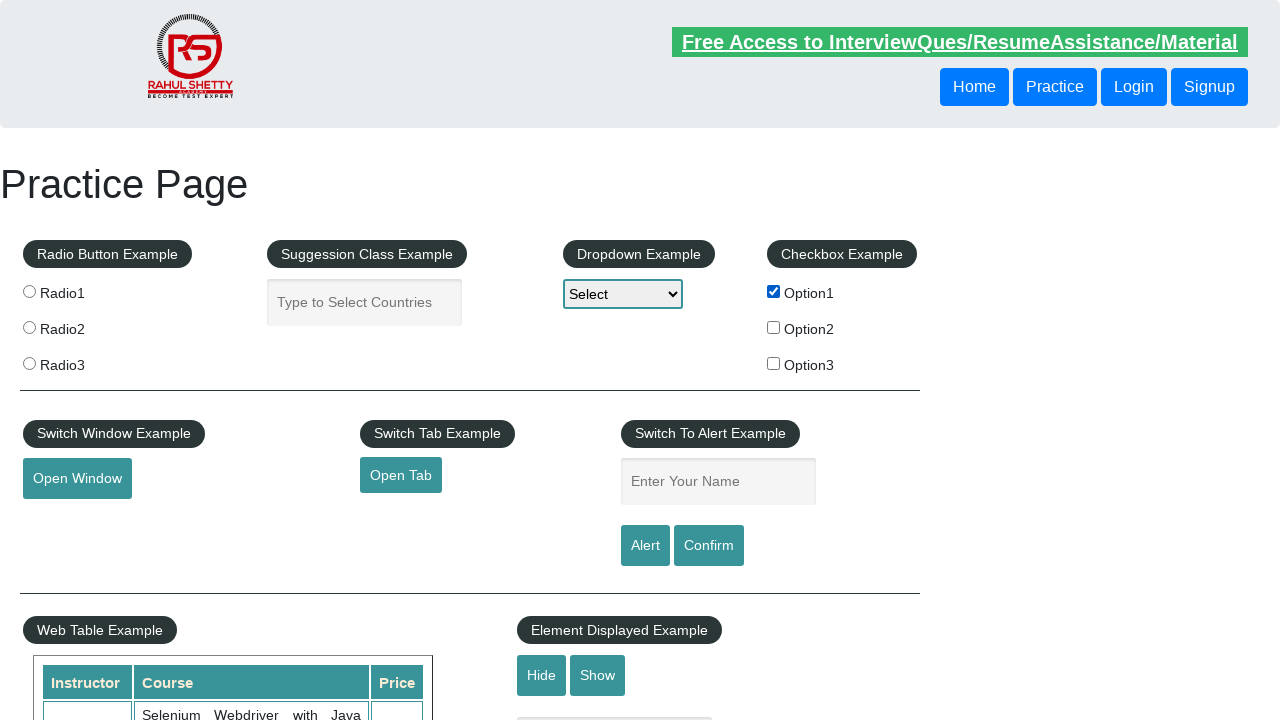

Clicked checkbox 2 of 3 at (774, 327) on xpath=//label/input[@type='checkbox'] >> nth=1
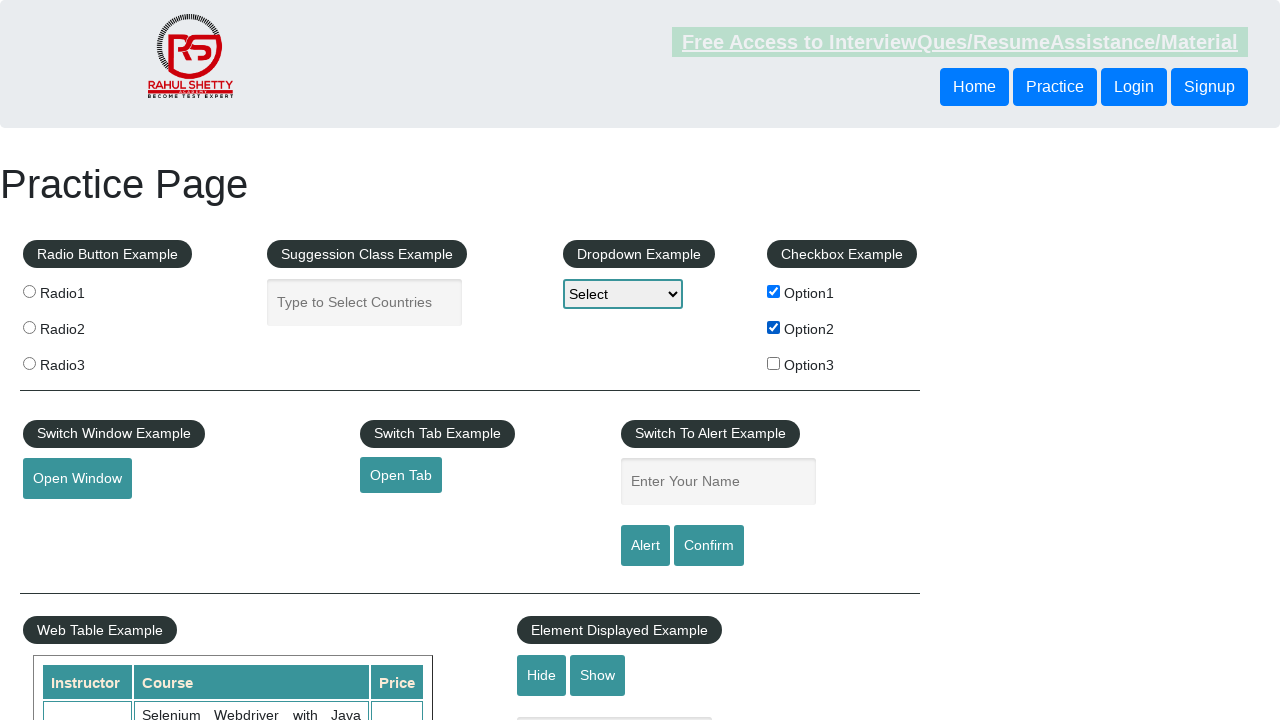

Clicked checkbox 3 of 3 at (774, 363) on xpath=//label/input[@type='checkbox'] >> nth=2
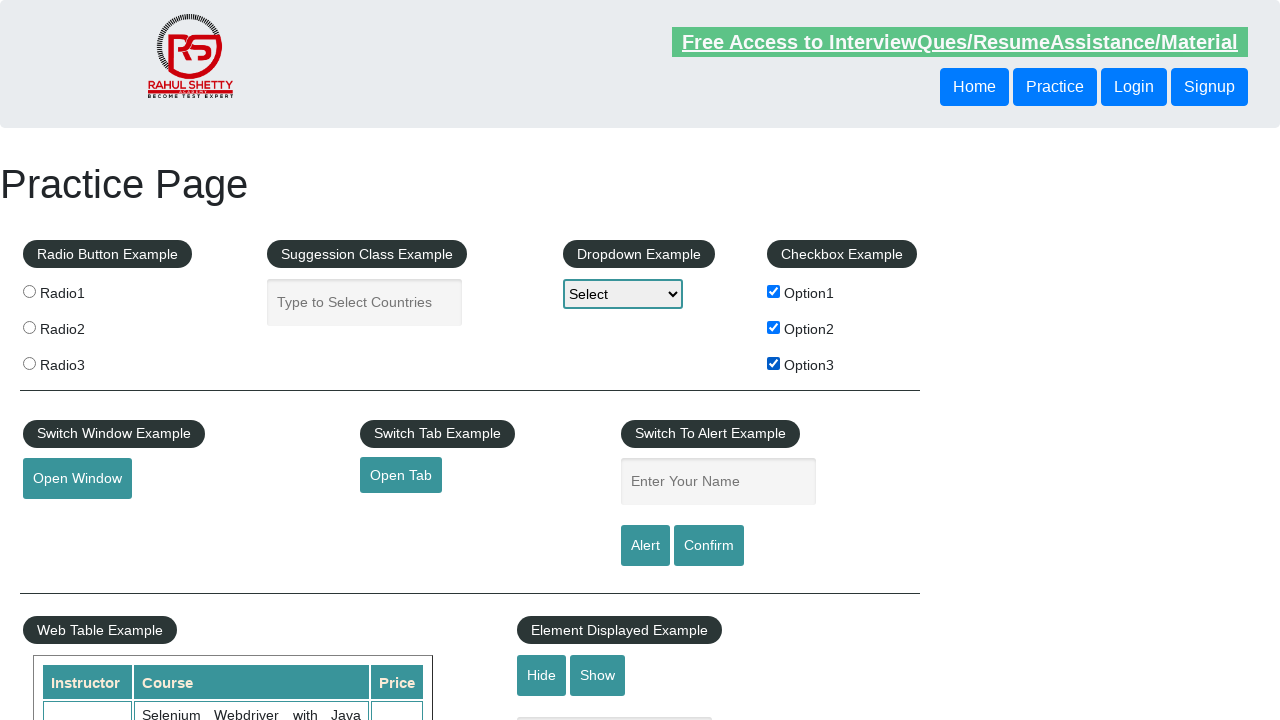

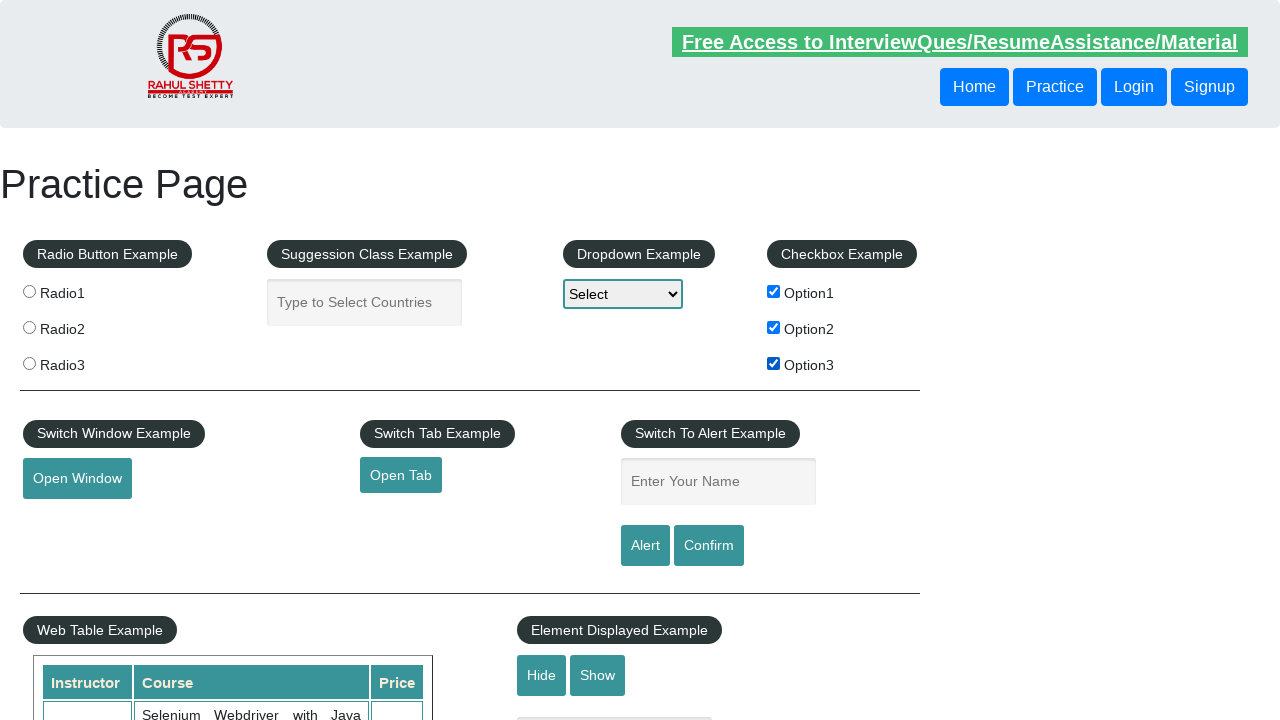